Tests counting links on a page, navigating to footer section links by opening them in new tabs, and iterating through all opened tabs to get their titles

Starting URL: https://rahulshettyacademy.com/AutomationPractice/

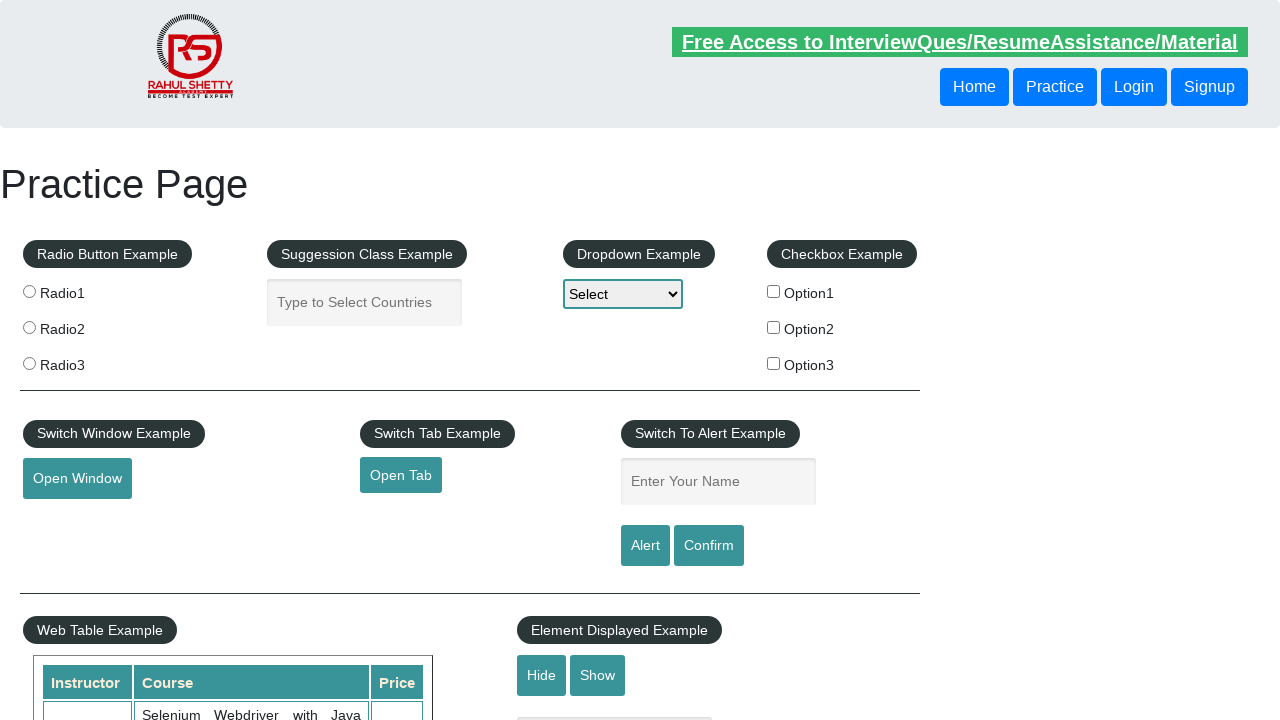

Counted total links on page: 27
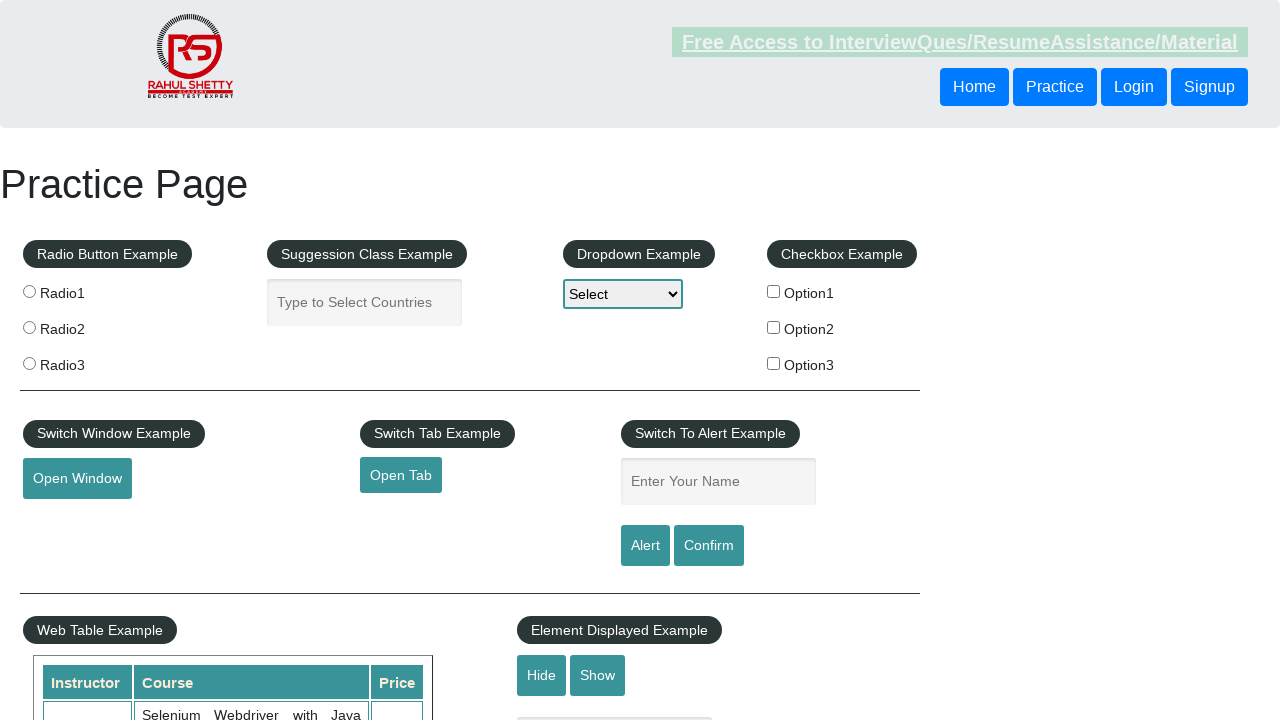

Counted links in footer section: 20
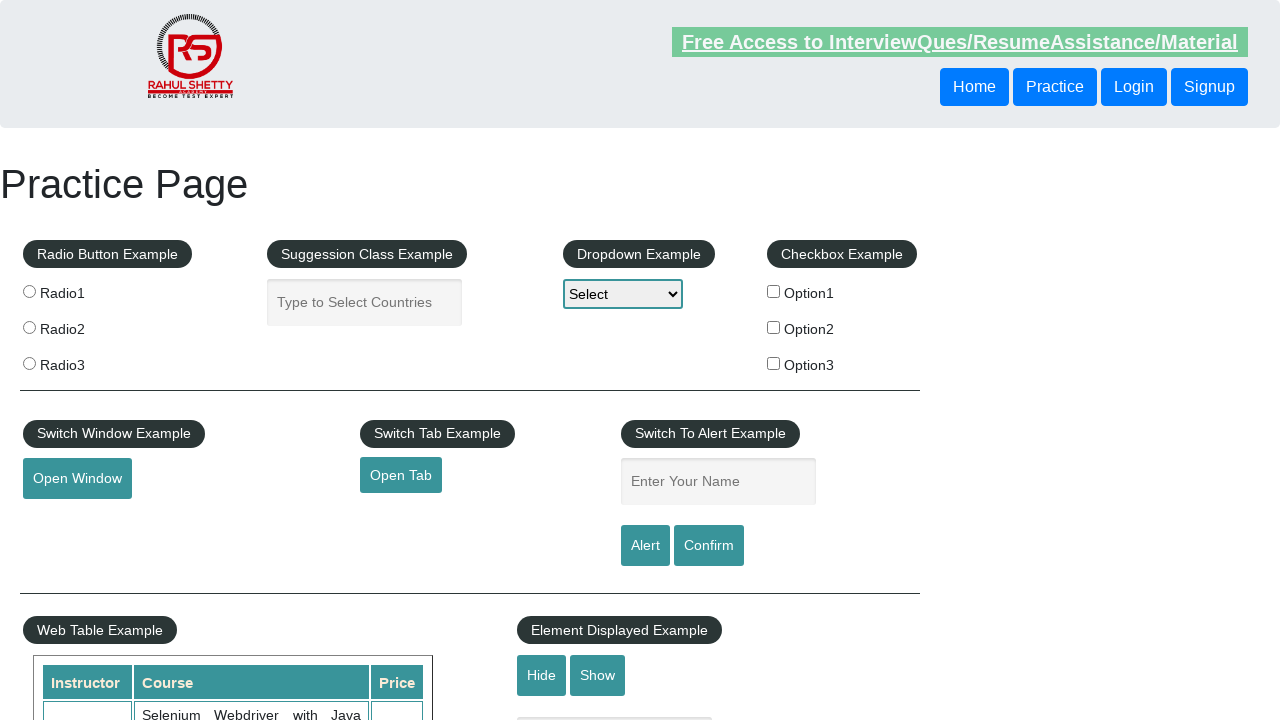

Counted links in first footer column: 5
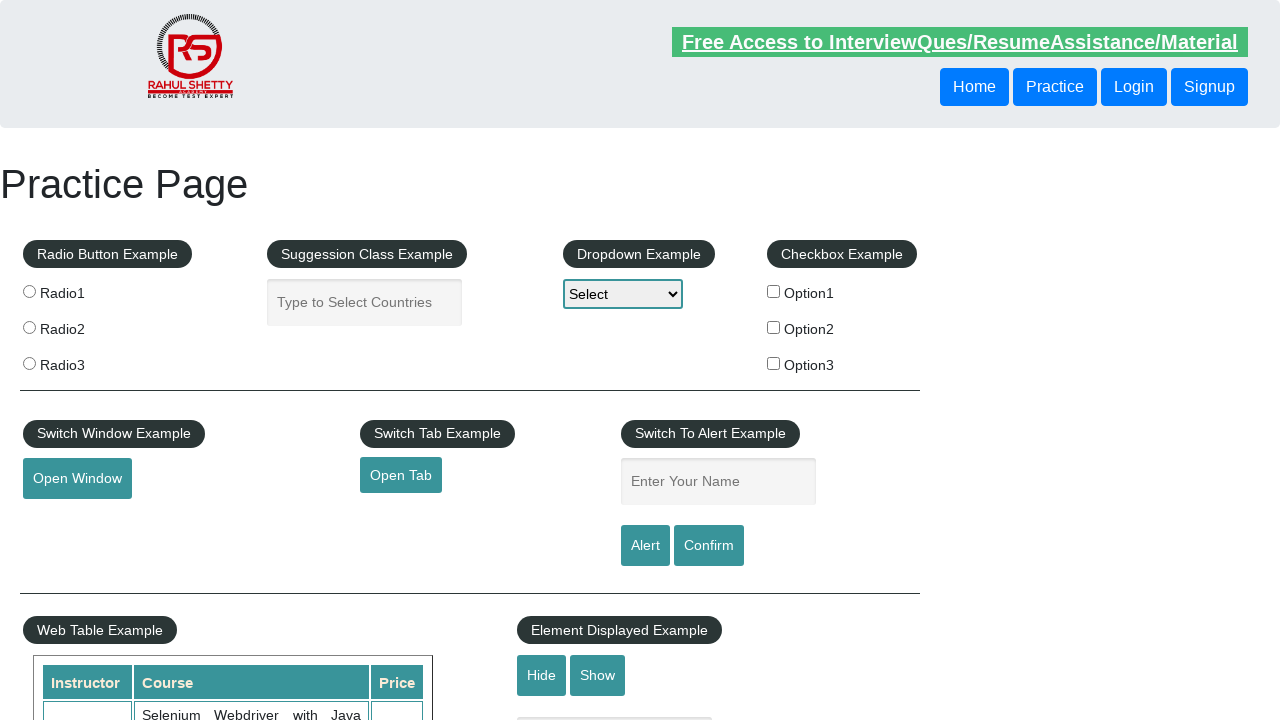

Retrieved all links from first footer column
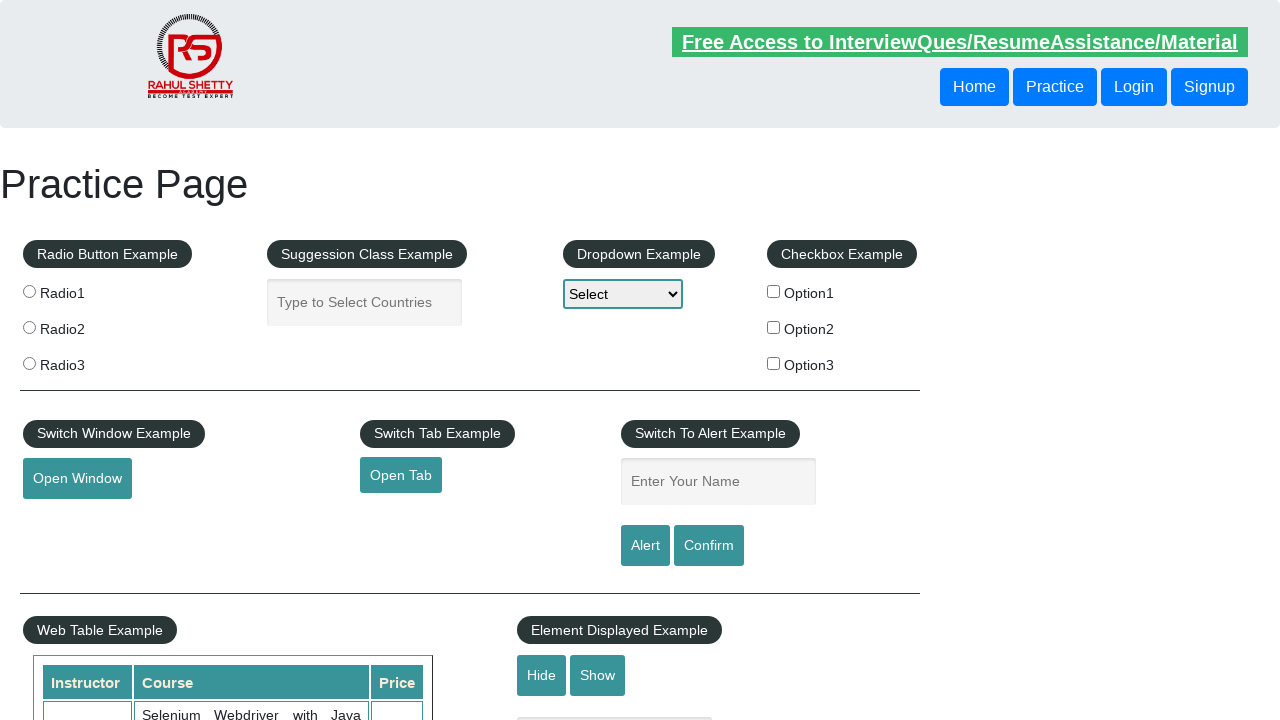

Opened footer link 1 in new tab using Ctrl+Click at (68, 520) on xpath=//table/tbody/tr/td[1]/ul//a >> nth=1
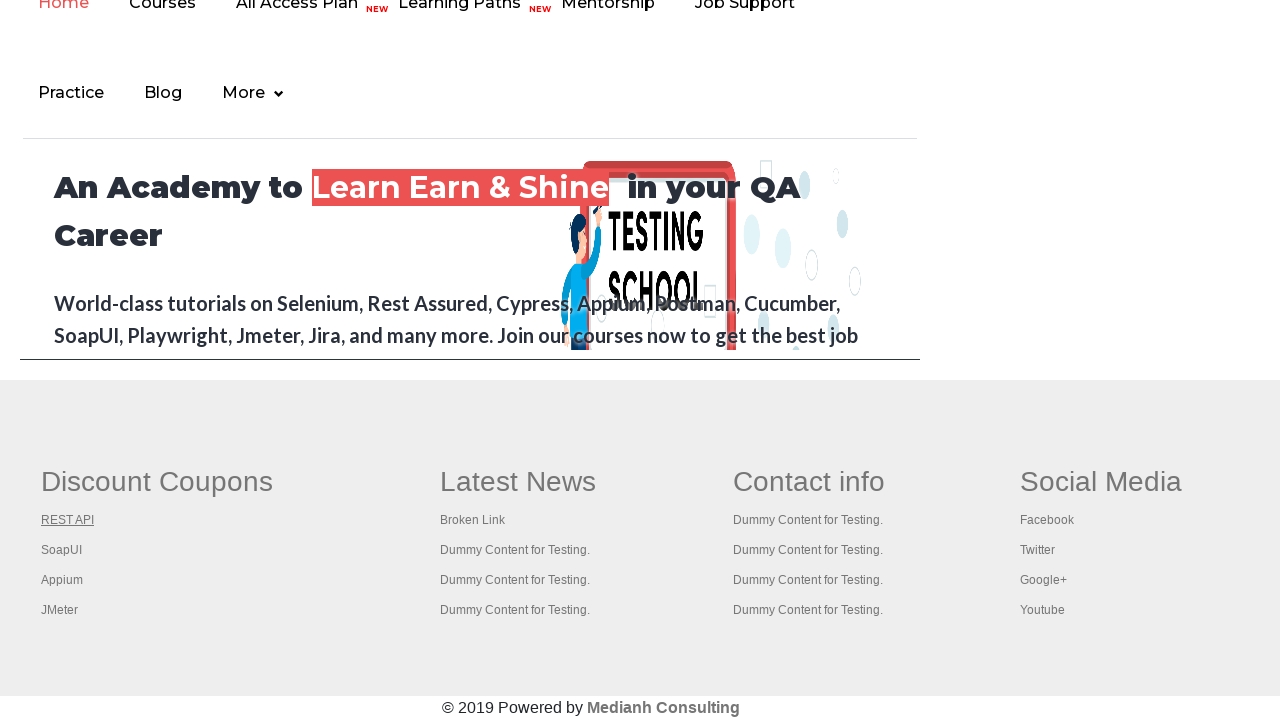

Opened footer link 2 in new tab using Ctrl+Click at (62, 550) on xpath=//table/tbody/tr/td[1]/ul//a >> nth=2
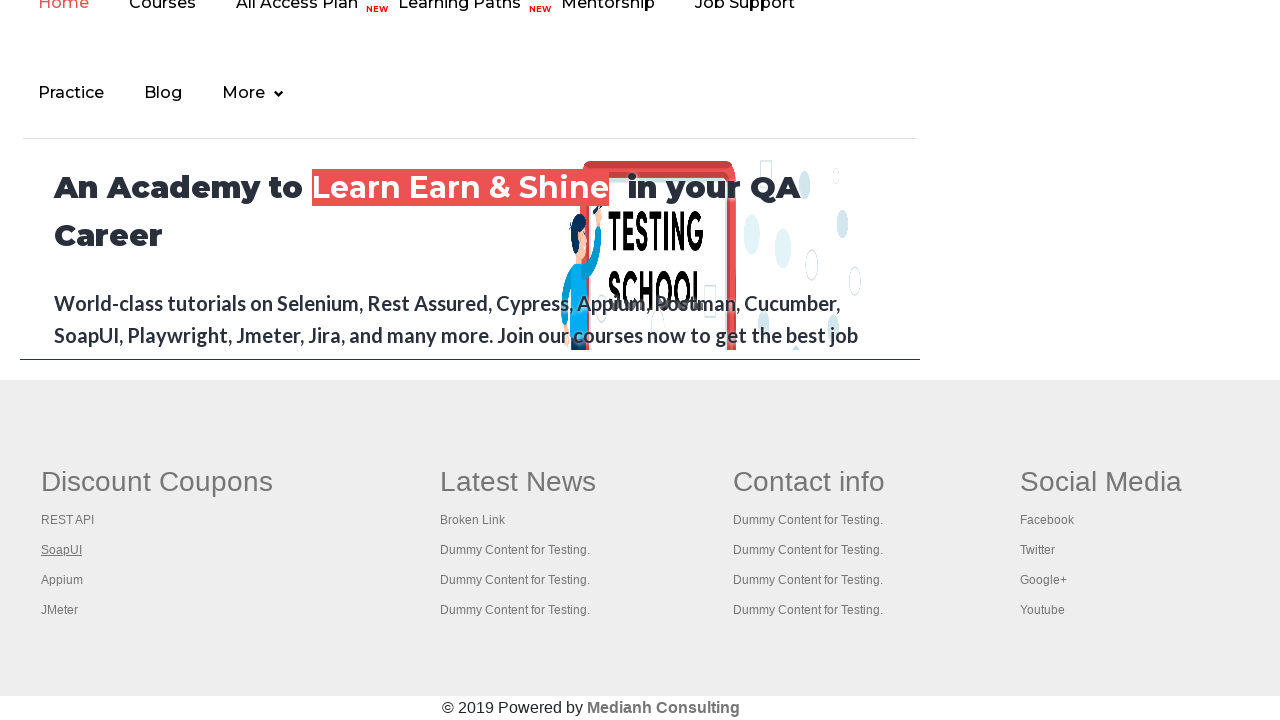

Opened footer link 3 in new tab using Ctrl+Click at (62, 580) on xpath=//table/tbody/tr/td[1]/ul//a >> nth=3
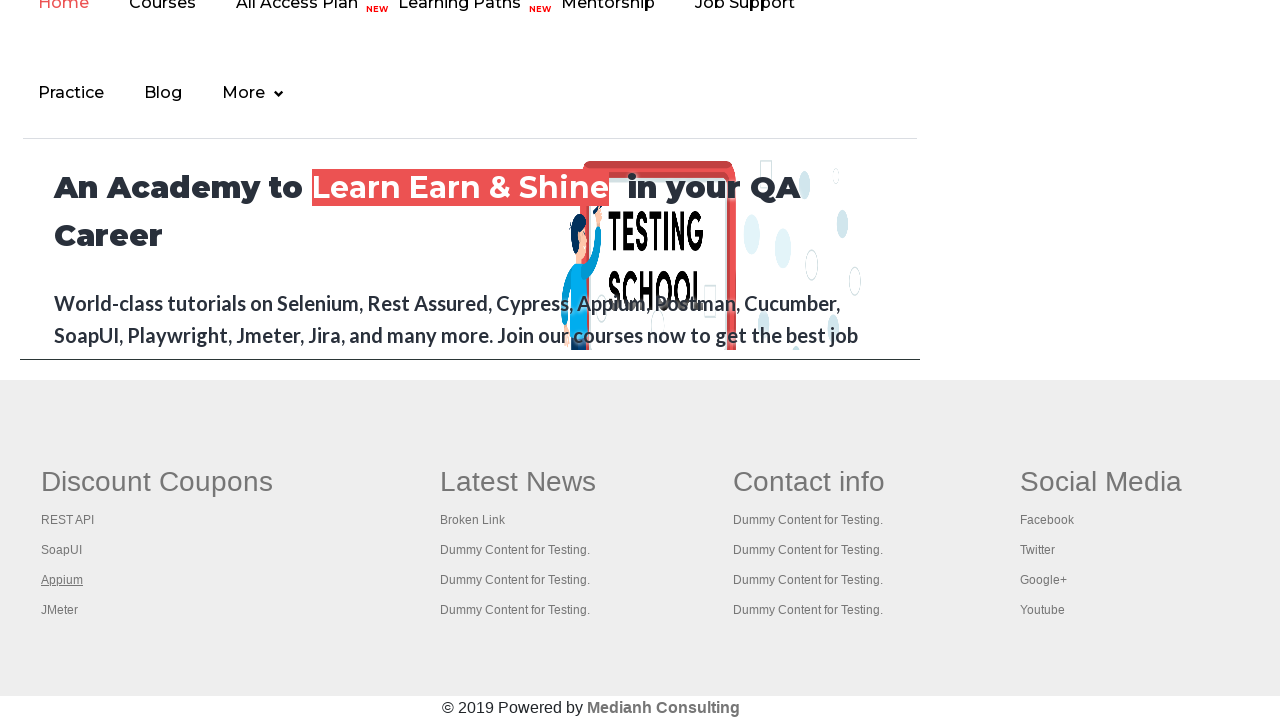

Opened footer link 4 in new tab using Ctrl+Click at (60, 610) on xpath=//table/tbody/tr/td[1]/ul//a >> nth=4
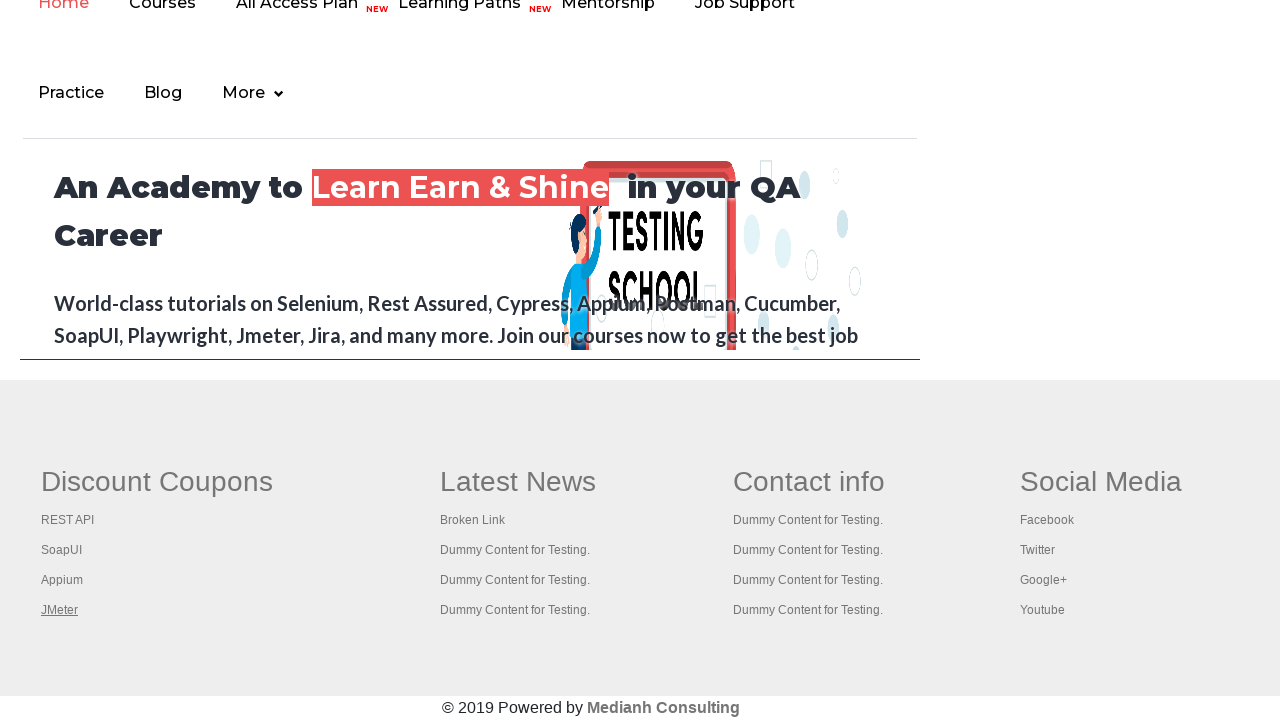

Retrieved all opened pages/tabs: 5 total
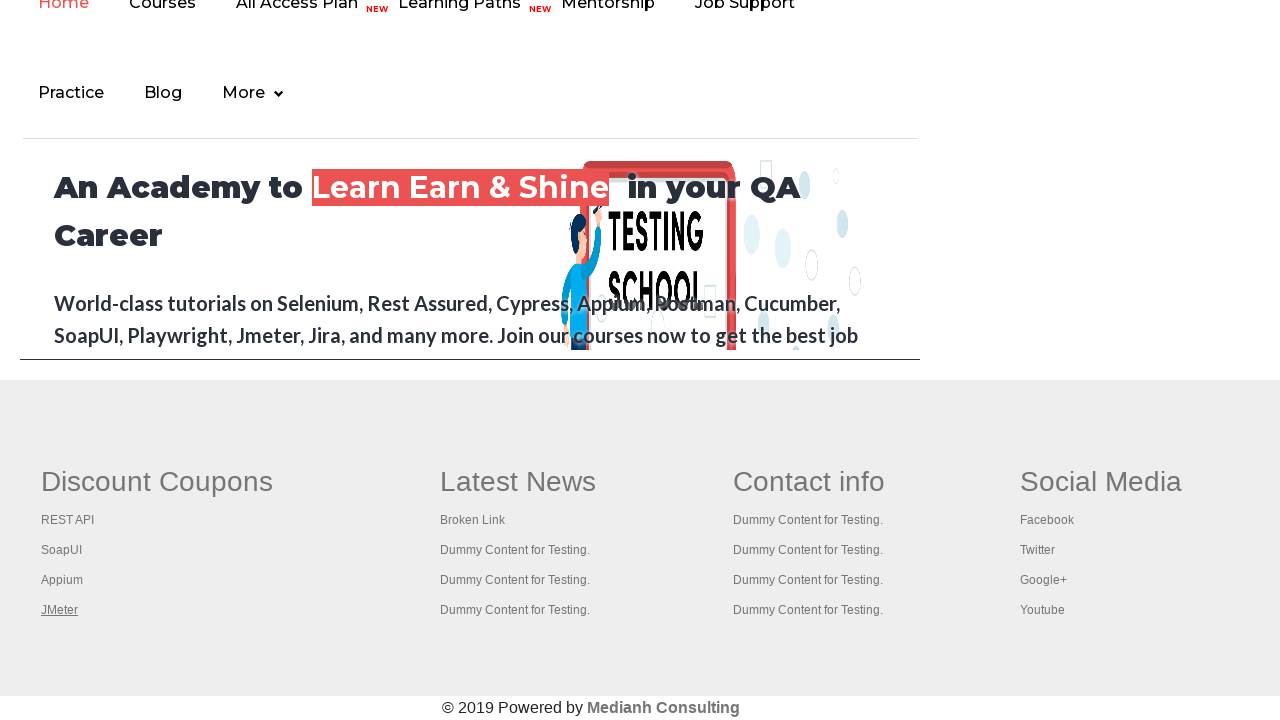

Brought tab to front with title: Practice Page
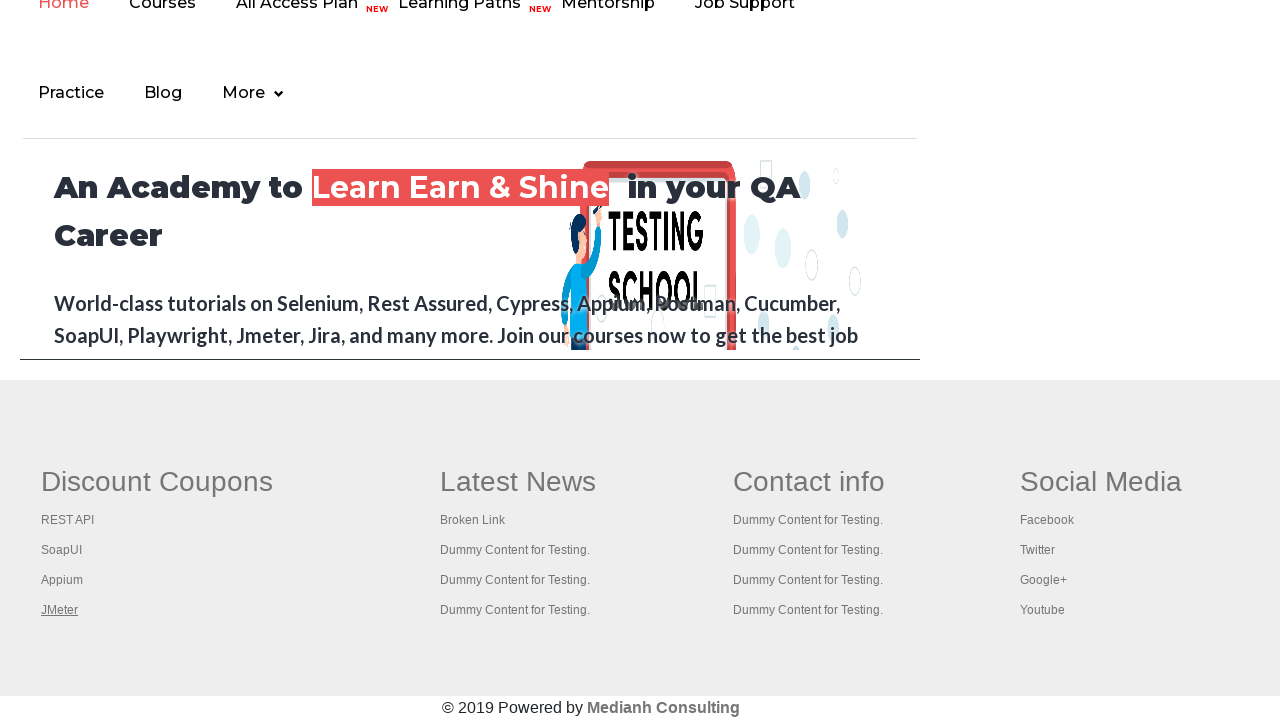

Brought tab to front with title: REST API Tutorial
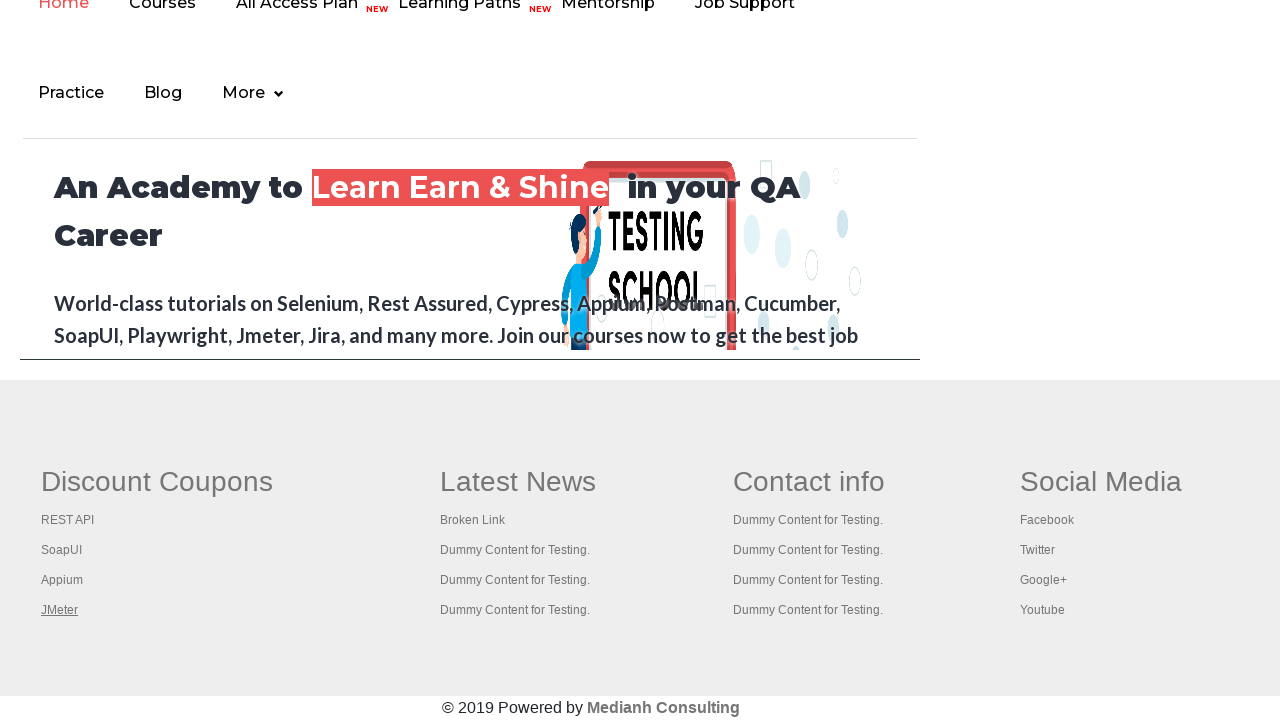

Brought tab to front with title: The World’s Most Popular API Testing Tool | SoapUI
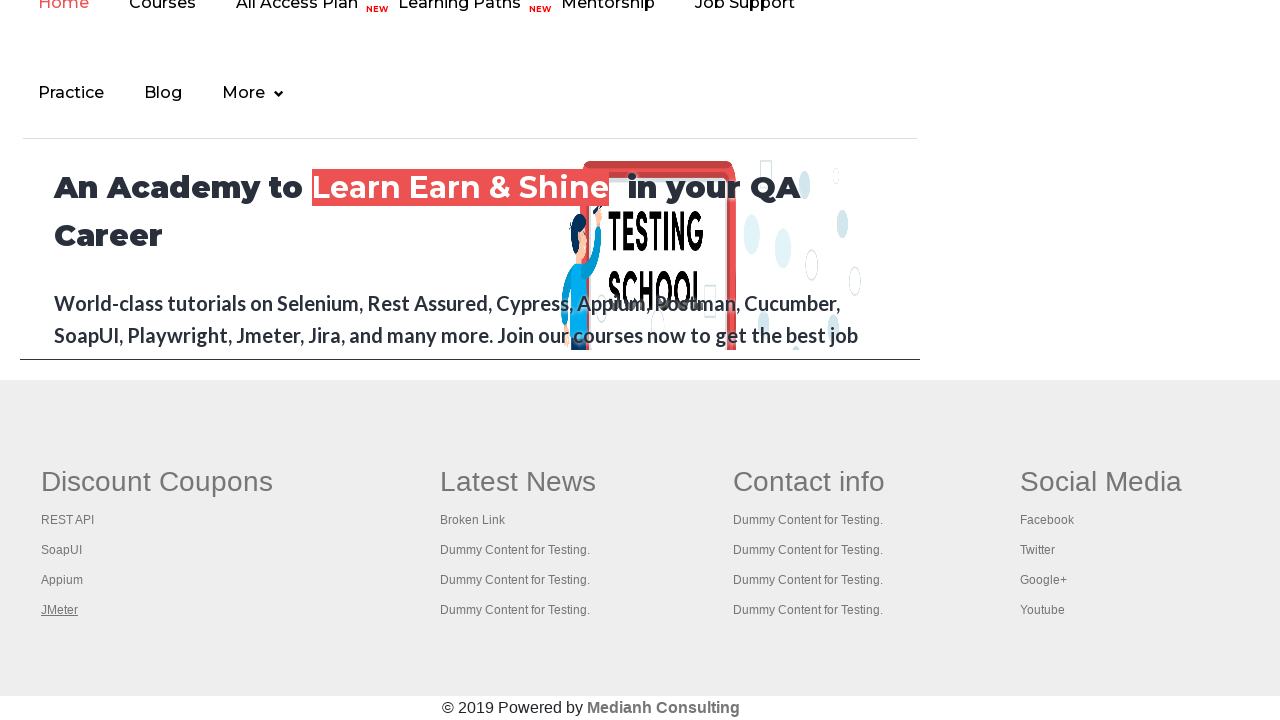

Brought tab to front with title: Appium tutorial for Mobile Apps testing | RahulShetty Academy | Rahul
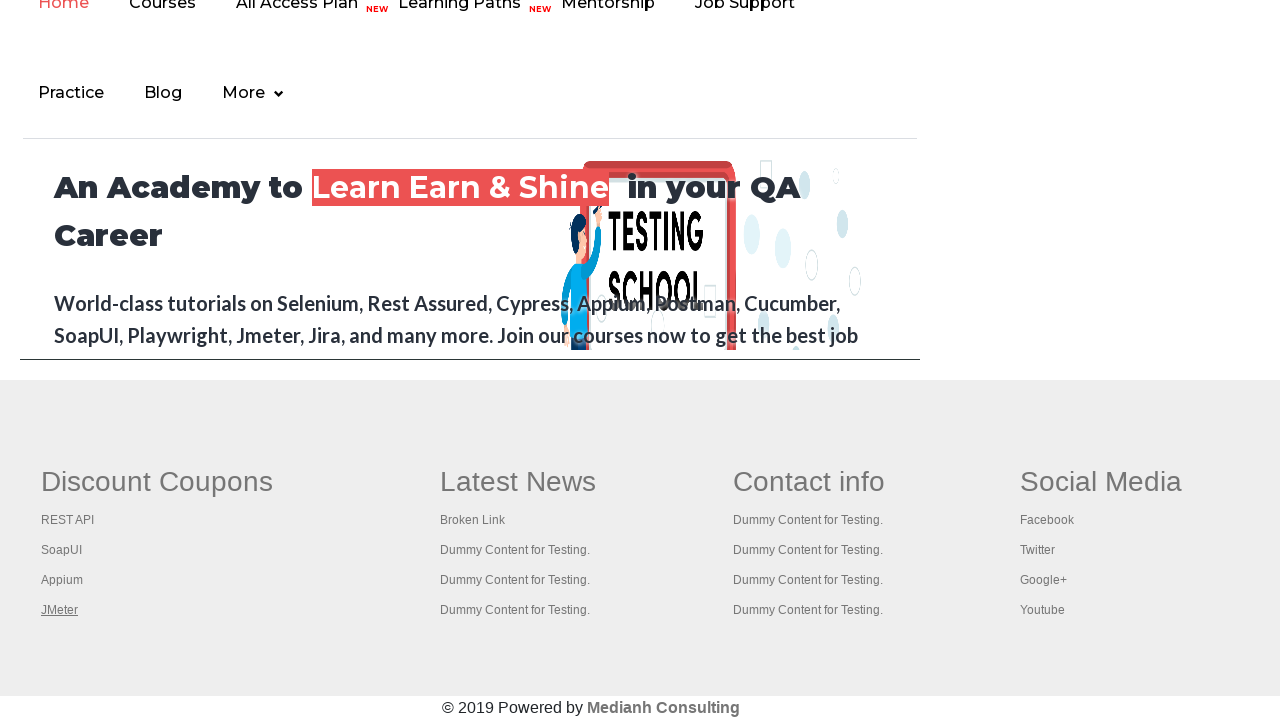

Brought tab to front with title: Apache JMeter - Apache JMeter™
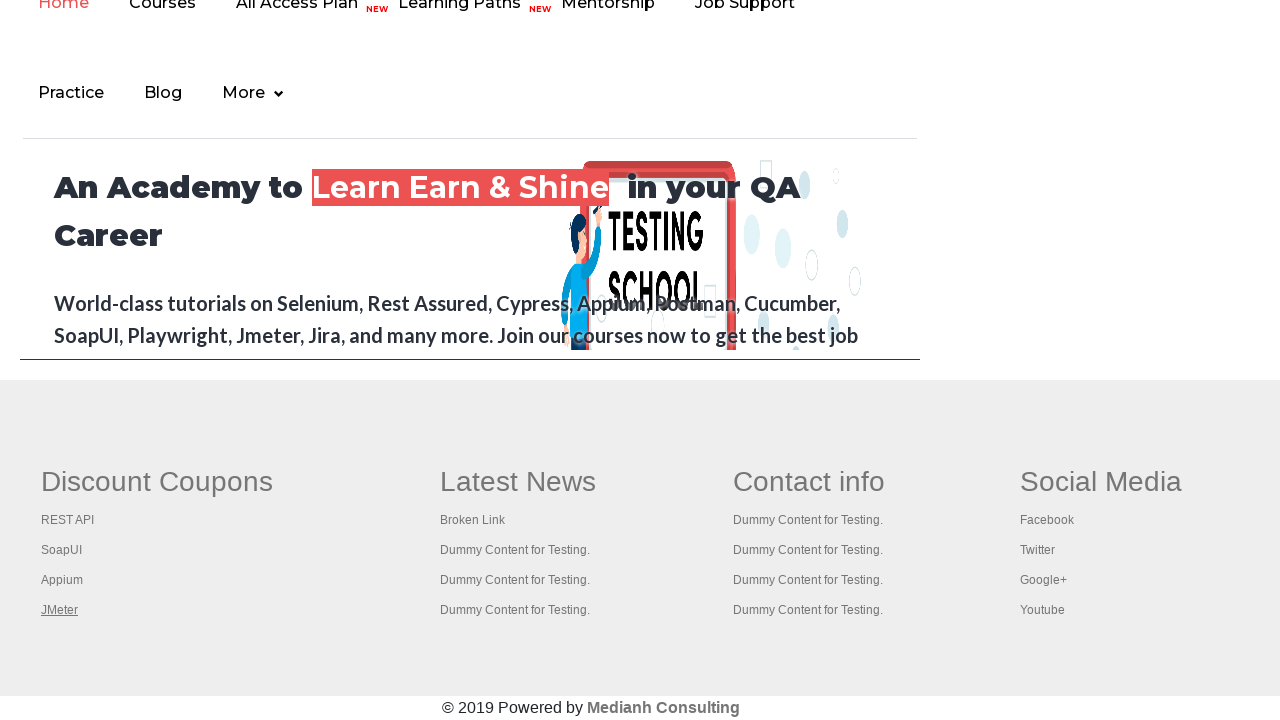

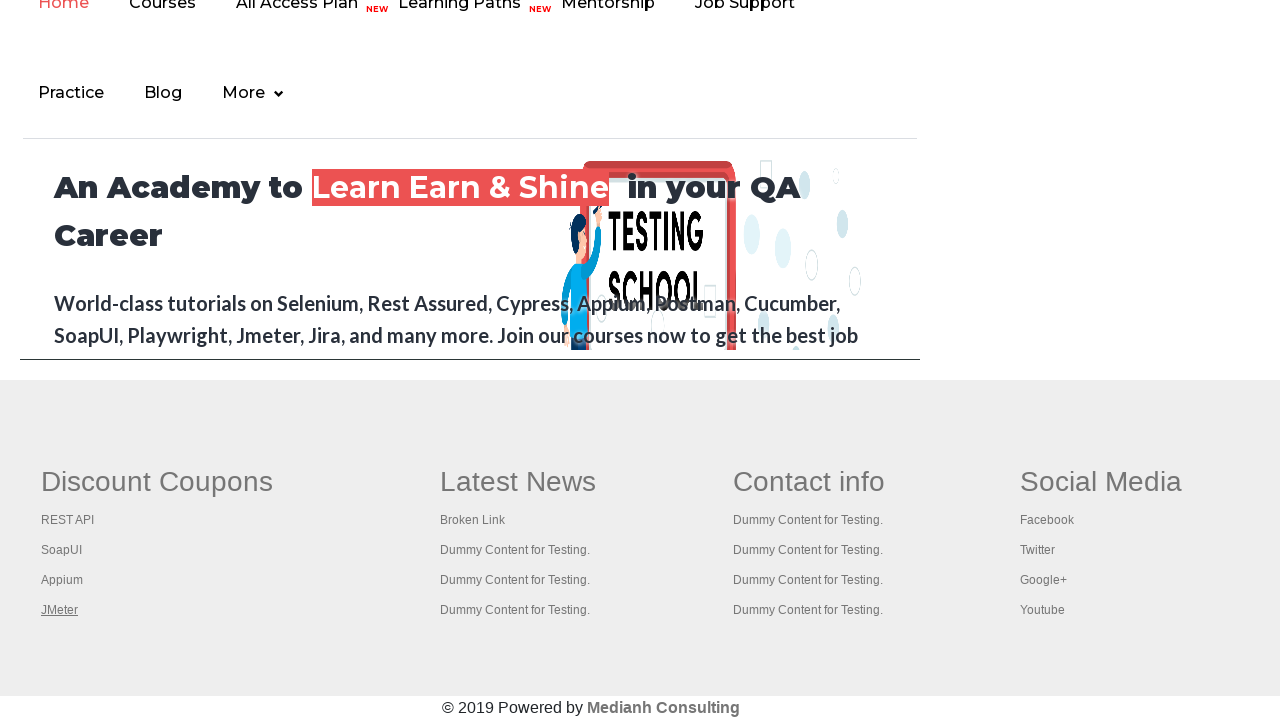